Tests child window handling by clicking a link that opens a new page, extracting text from the new page, and using that text in the original page

Starting URL: https://rahulshettyacademy.com/loginpagePractise/

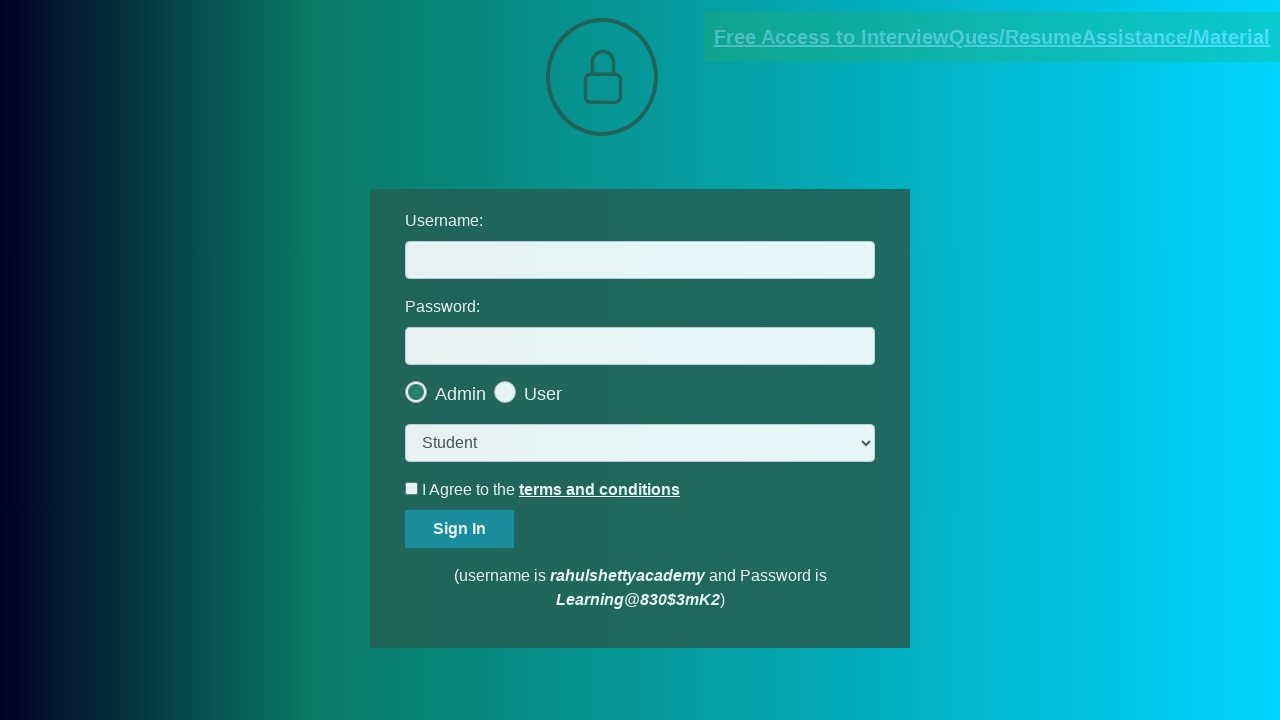

Clicked document link and new page opened at (992, 37) on [href*='documents-request']
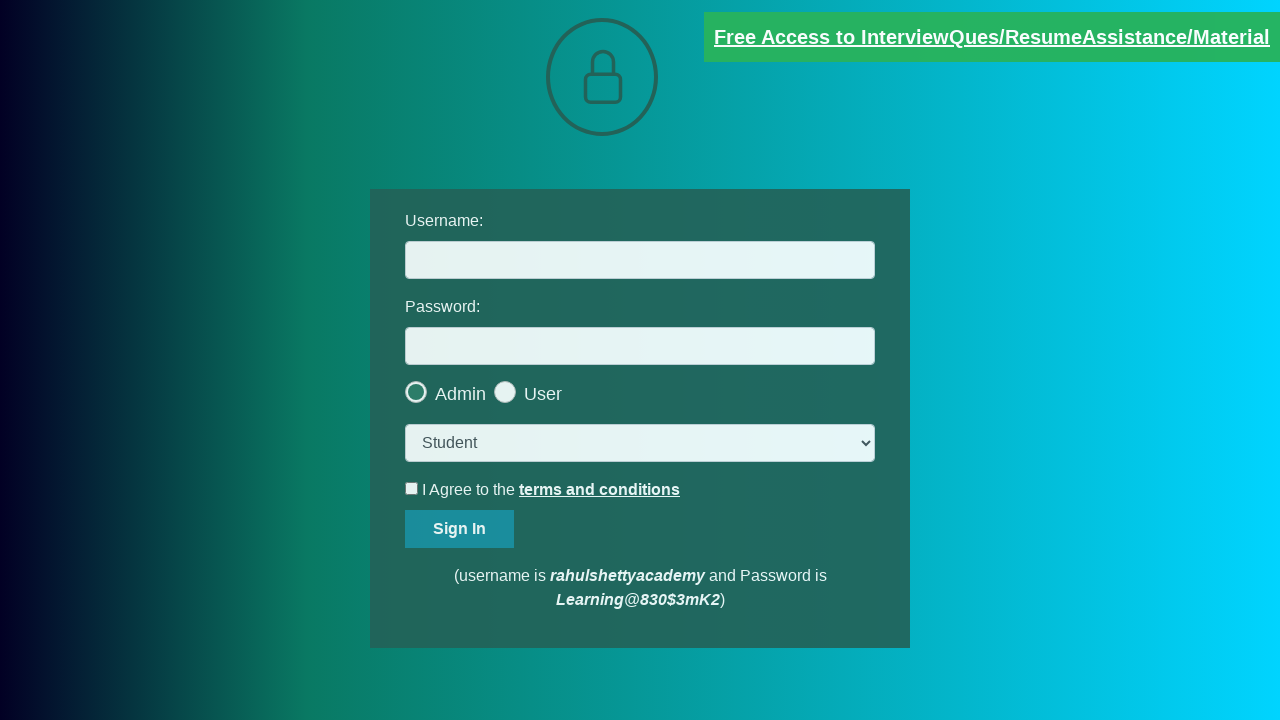

New page loaded completely
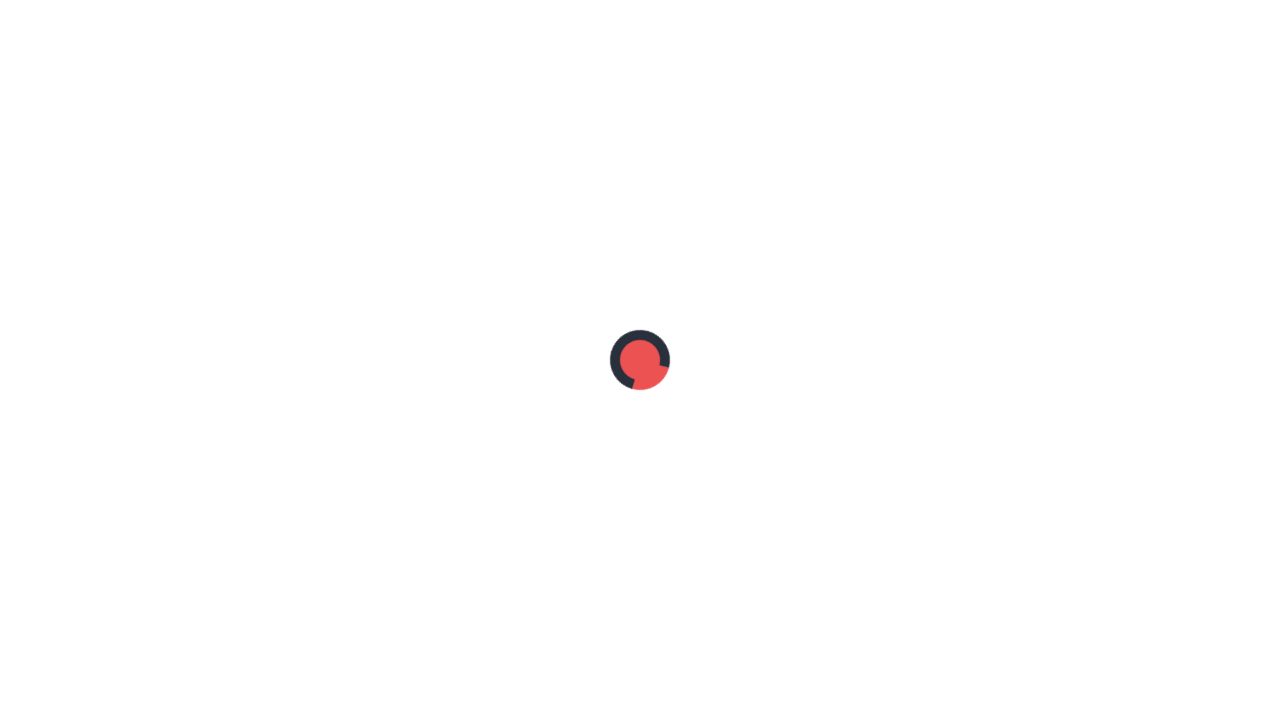

Extracted text from red element in new page
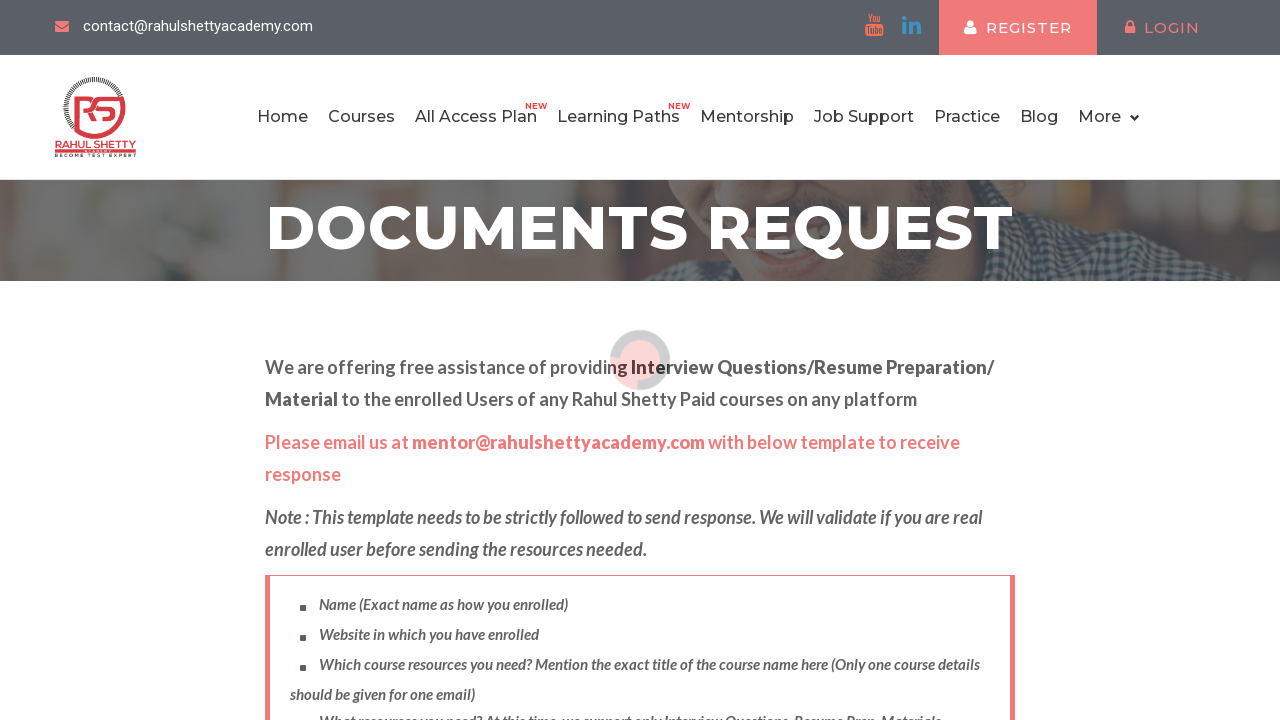

Extracted domain from text: rahulshettyacademy.com on #username
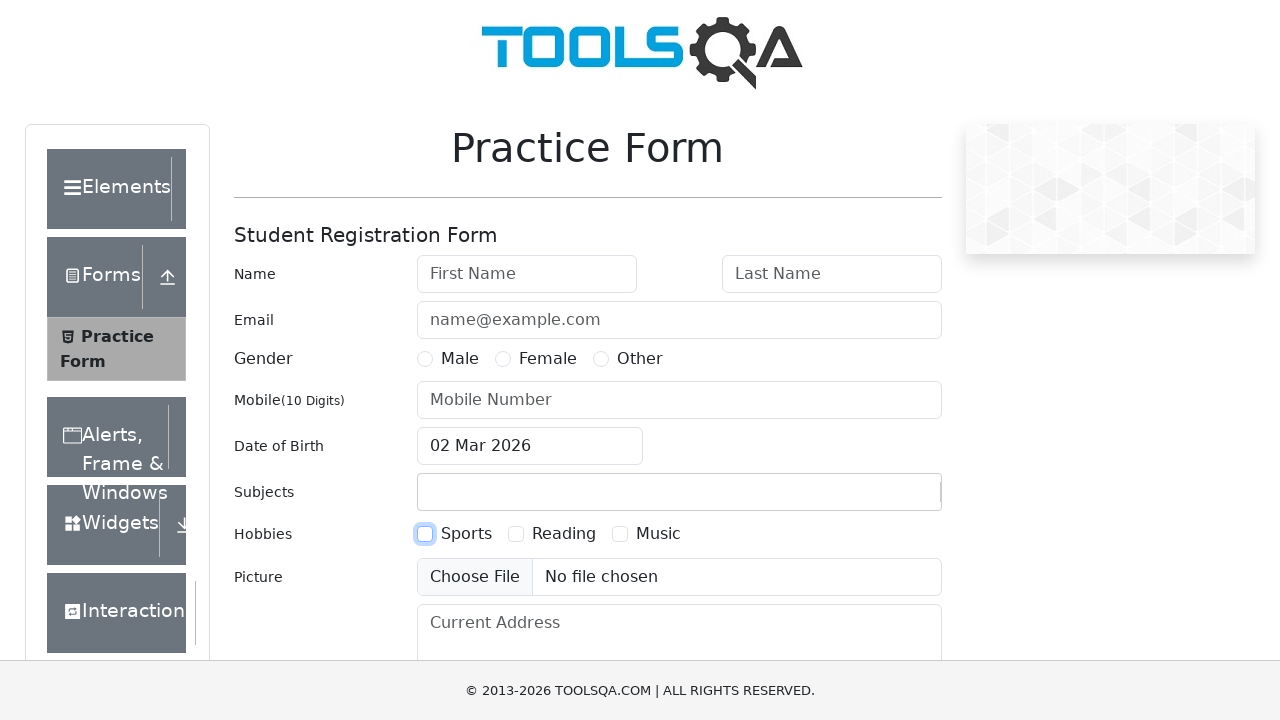

Filled username field with extracted domain: rahulshettyacademy.com
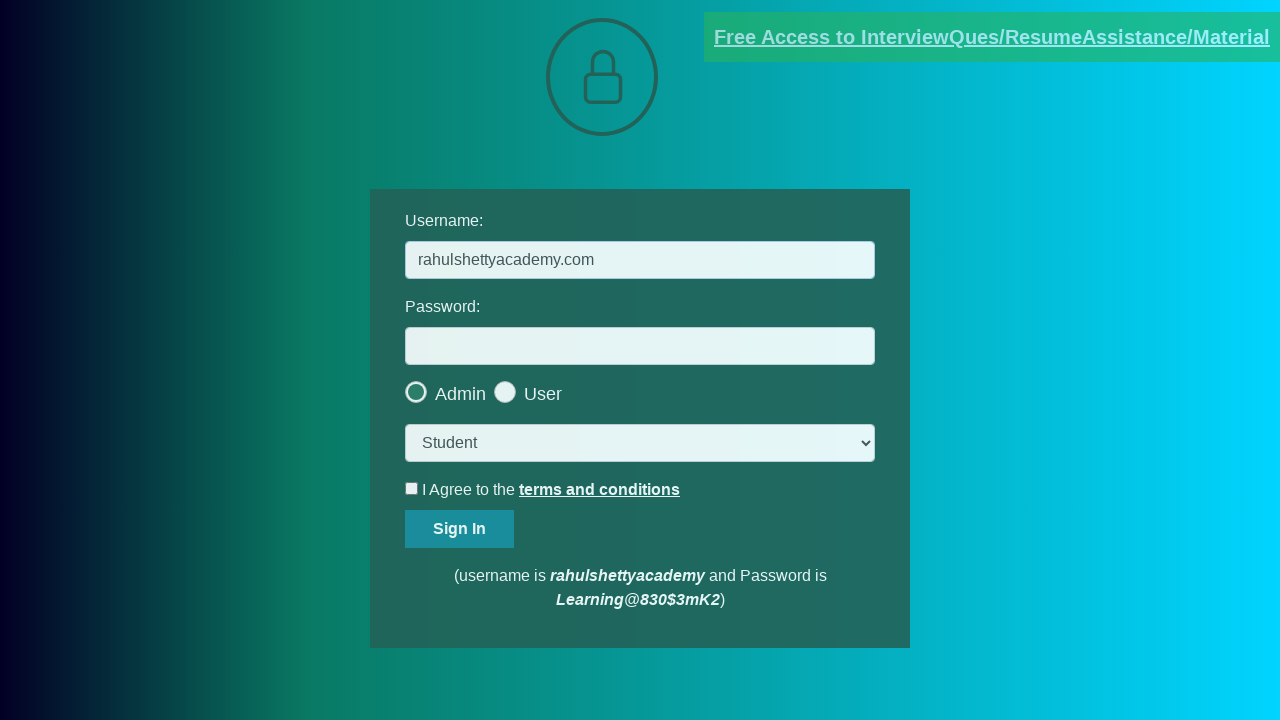

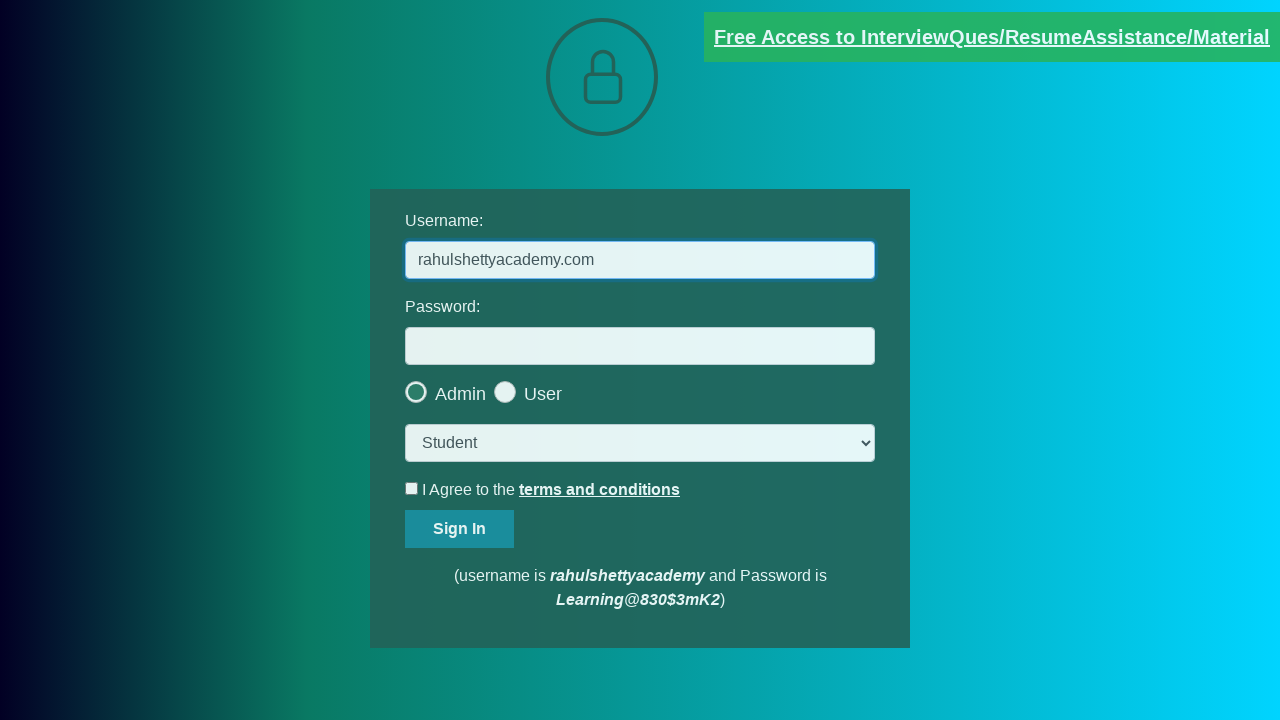